Tests dropdown selection functionality by locating a dropdown element and selecting an option by its index

Starting URL: https://testcenter.techproeducation.com/index.php?page=dropdown

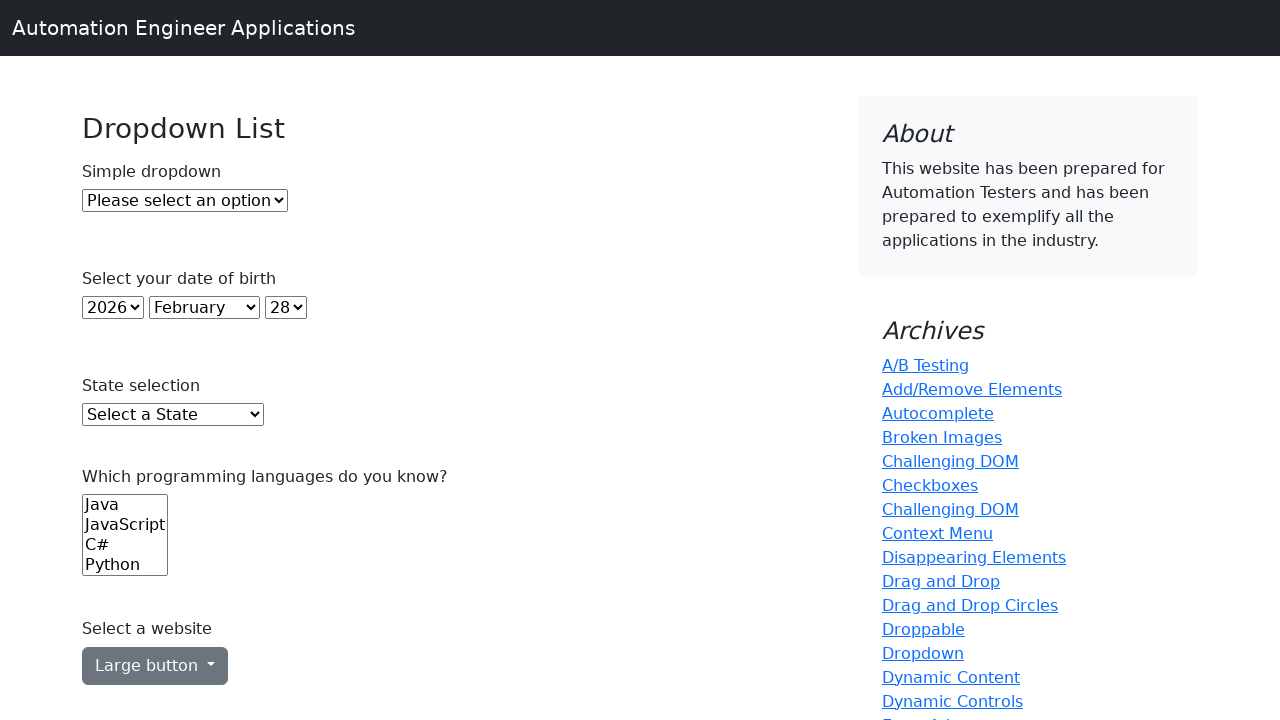

Waited for dropdown element to be visible
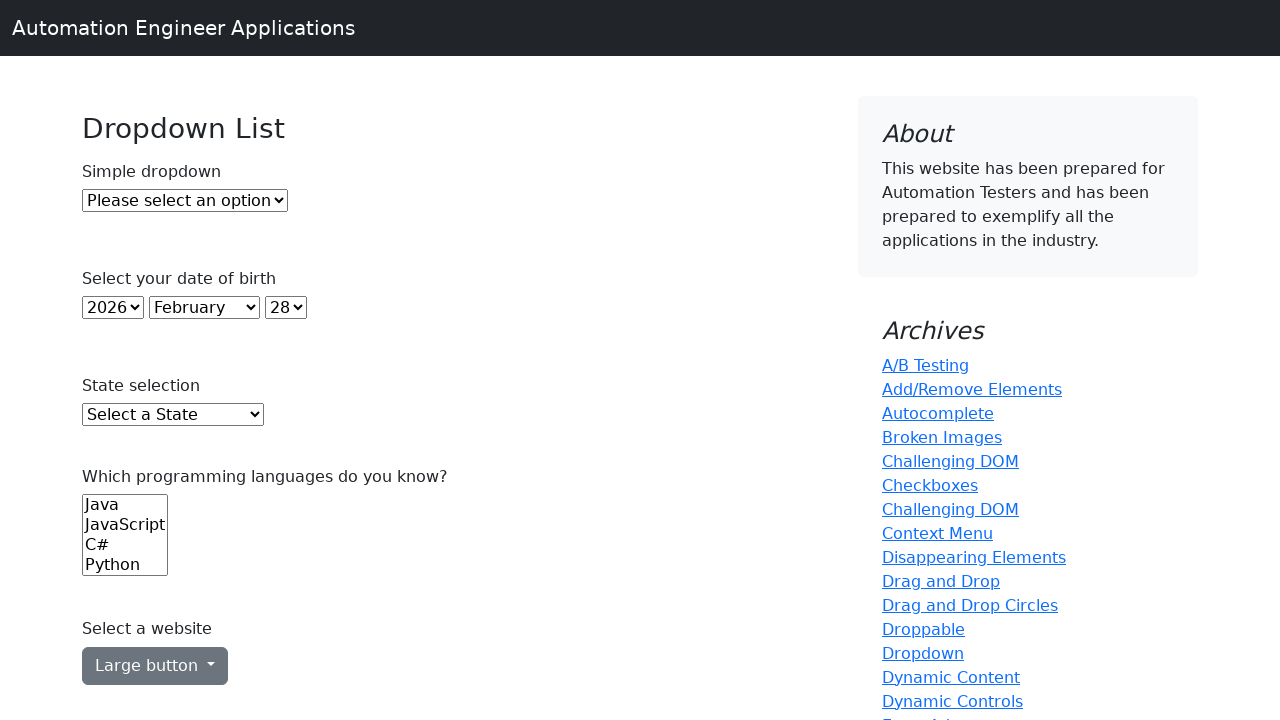

Selected dropdown option at index 1 (second option) on #dropdown
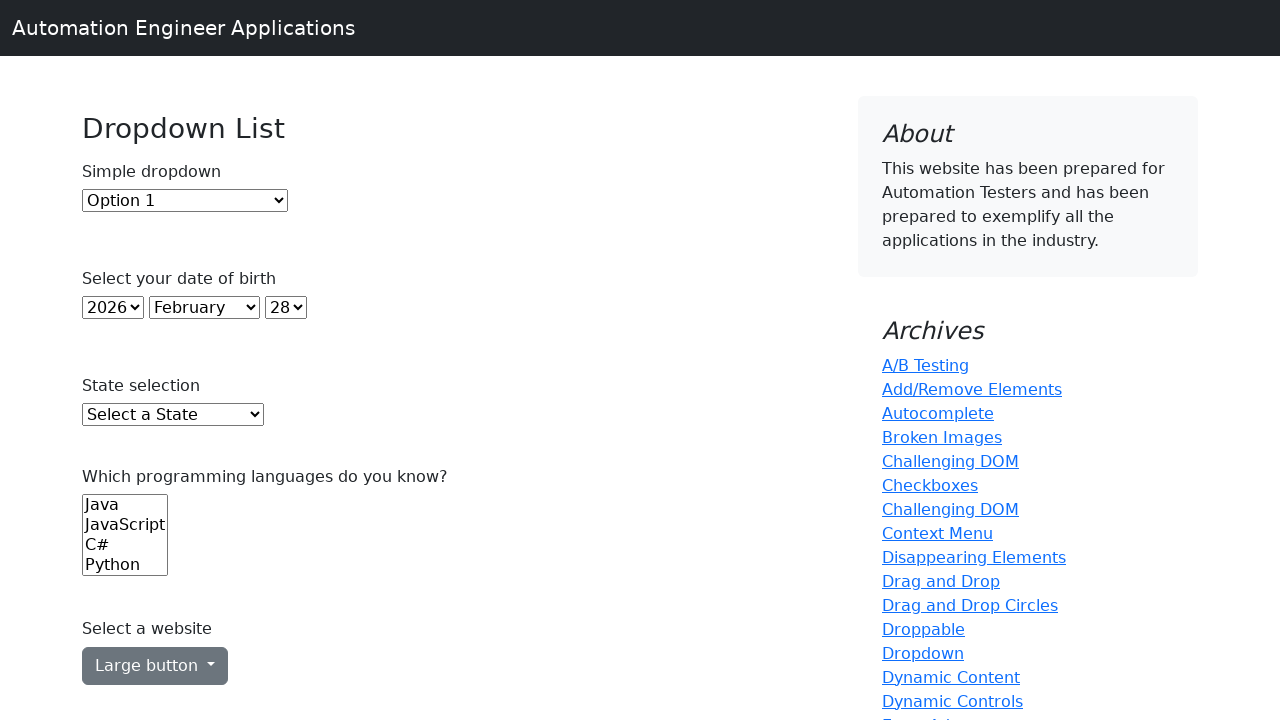

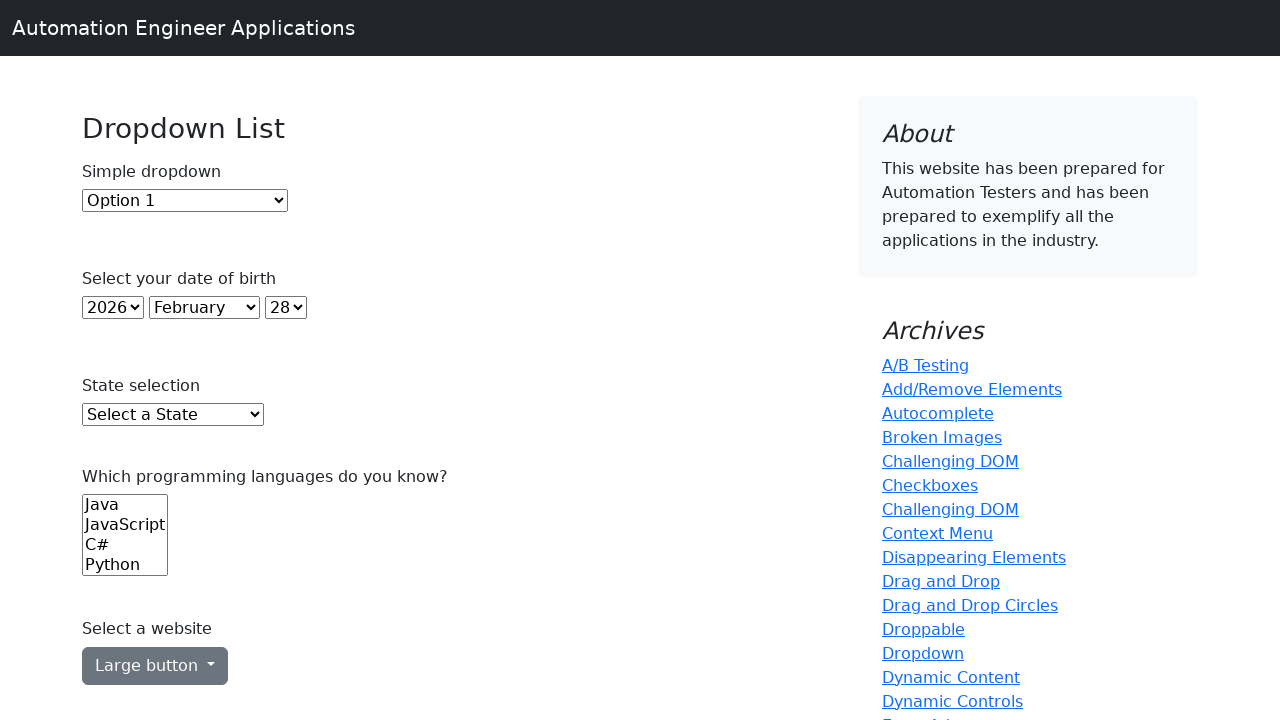